Tests registration form with invalid email format by entering malformed email addresses and verifying error messages

Starting URL: https://alada.vn/tai-khoan/dang-ky.html

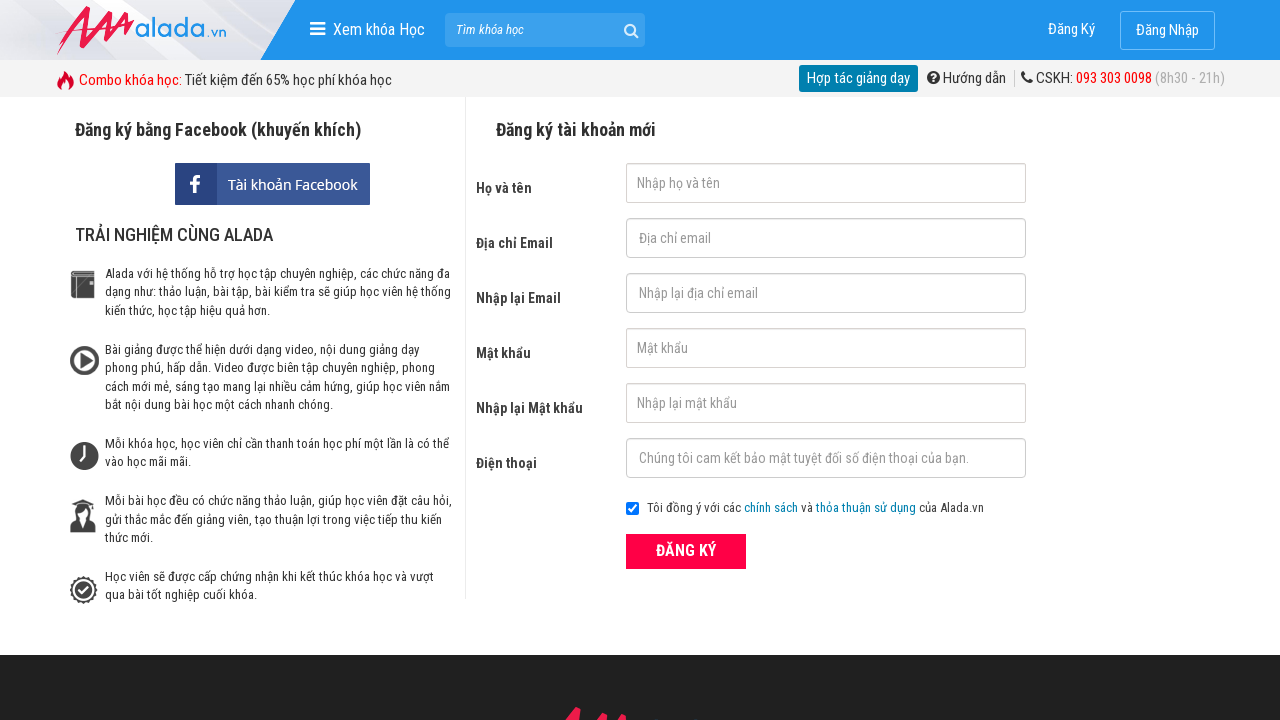

Filled first name field with 'Joe Biden' on #txtFirstname
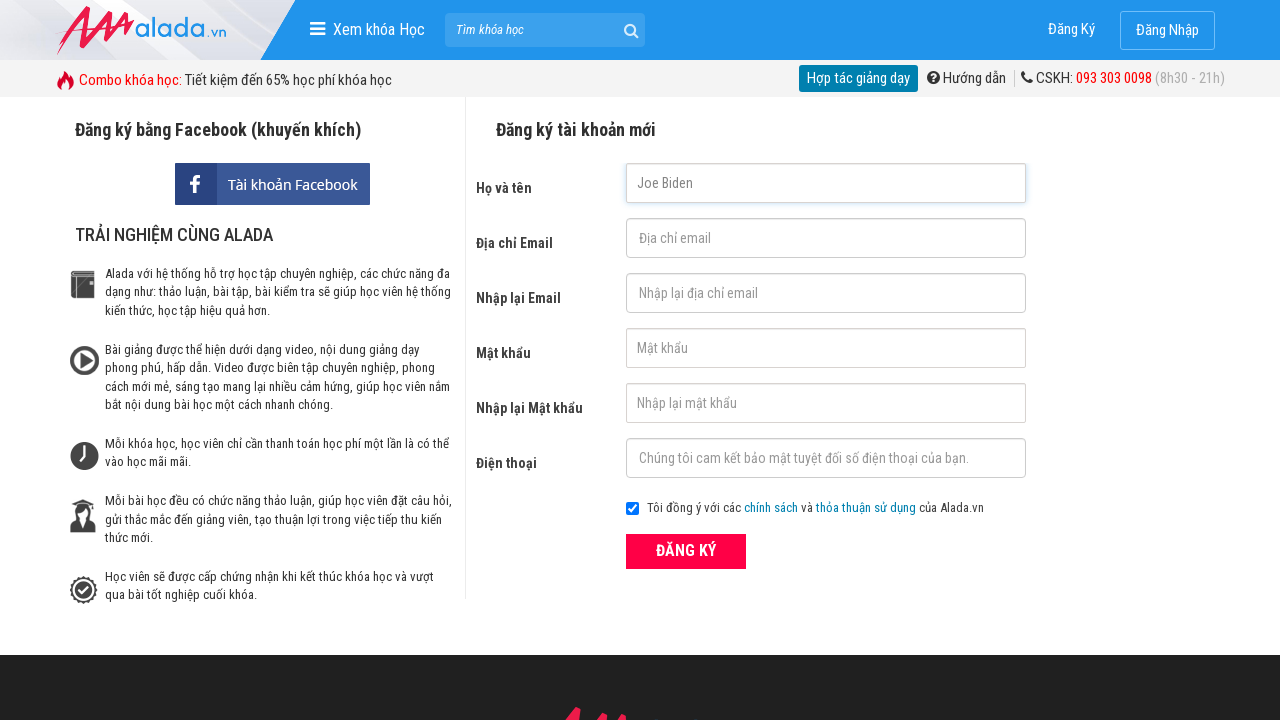

Filled email field with invalid format '123@123@123' on #txtEmail
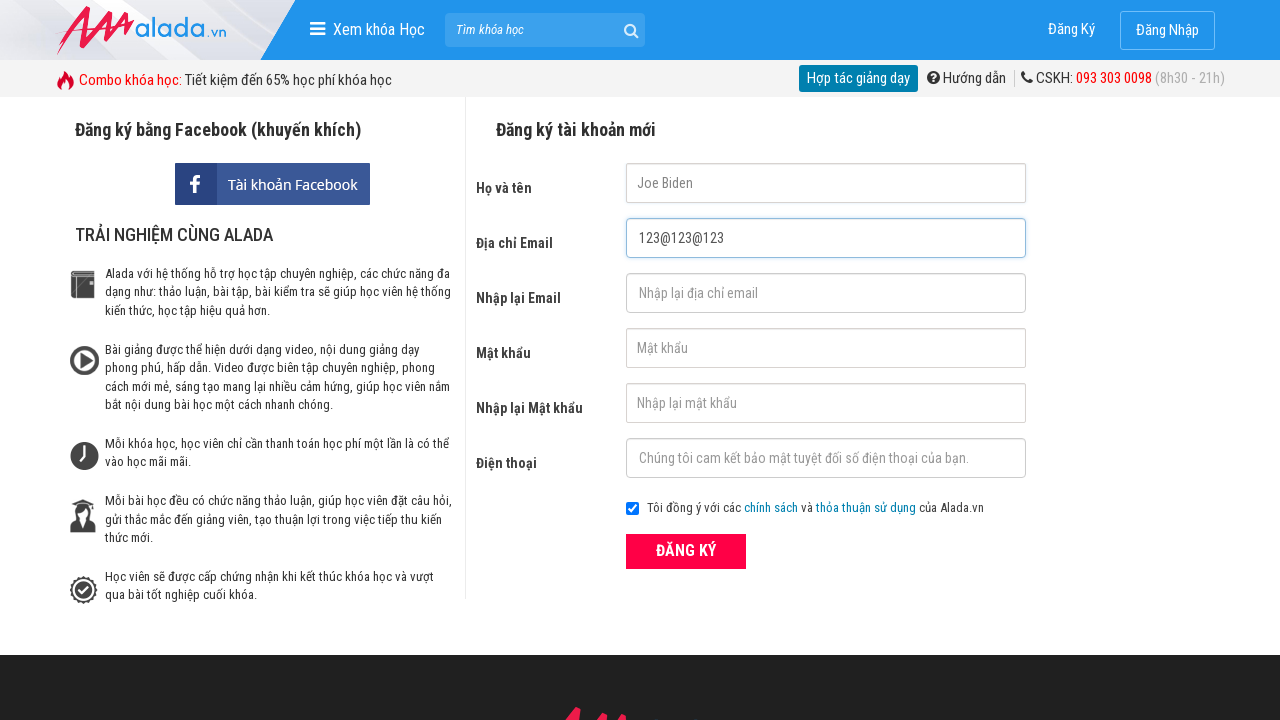

Filled confirm email field with invalid format '123@123@123' on #txtCEmail
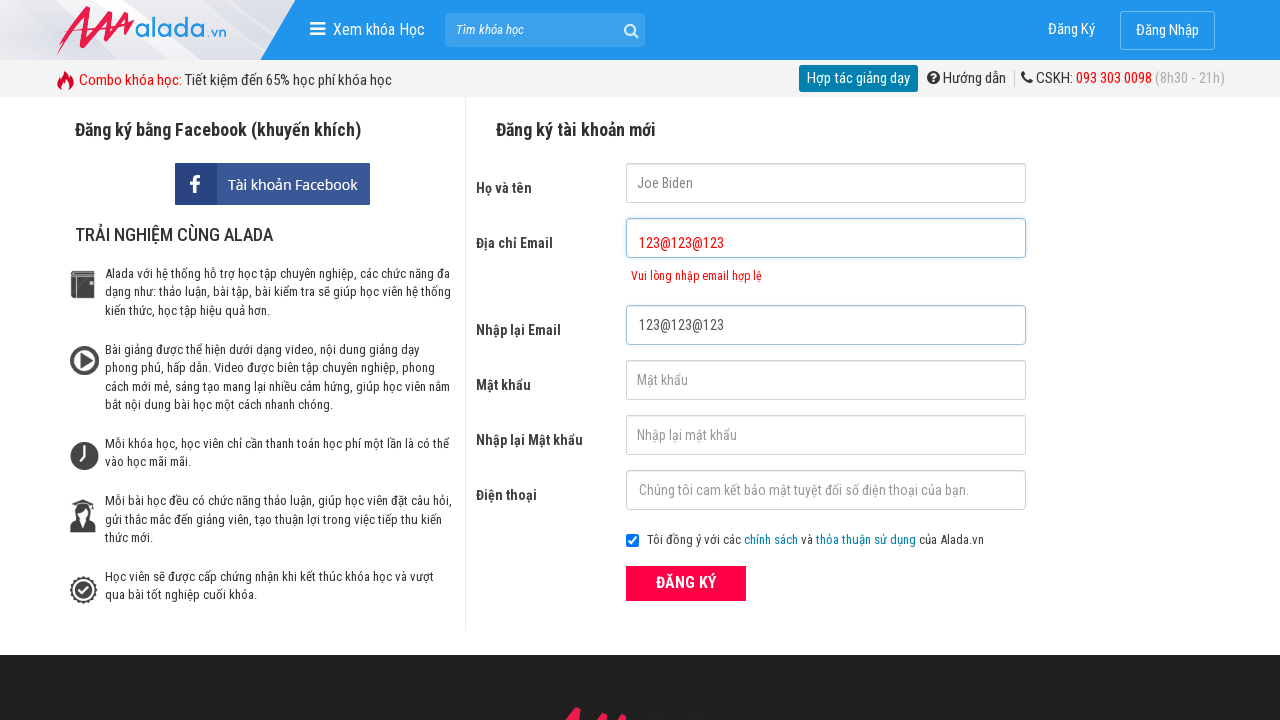

Filled password field with '123456' on #txtPassword
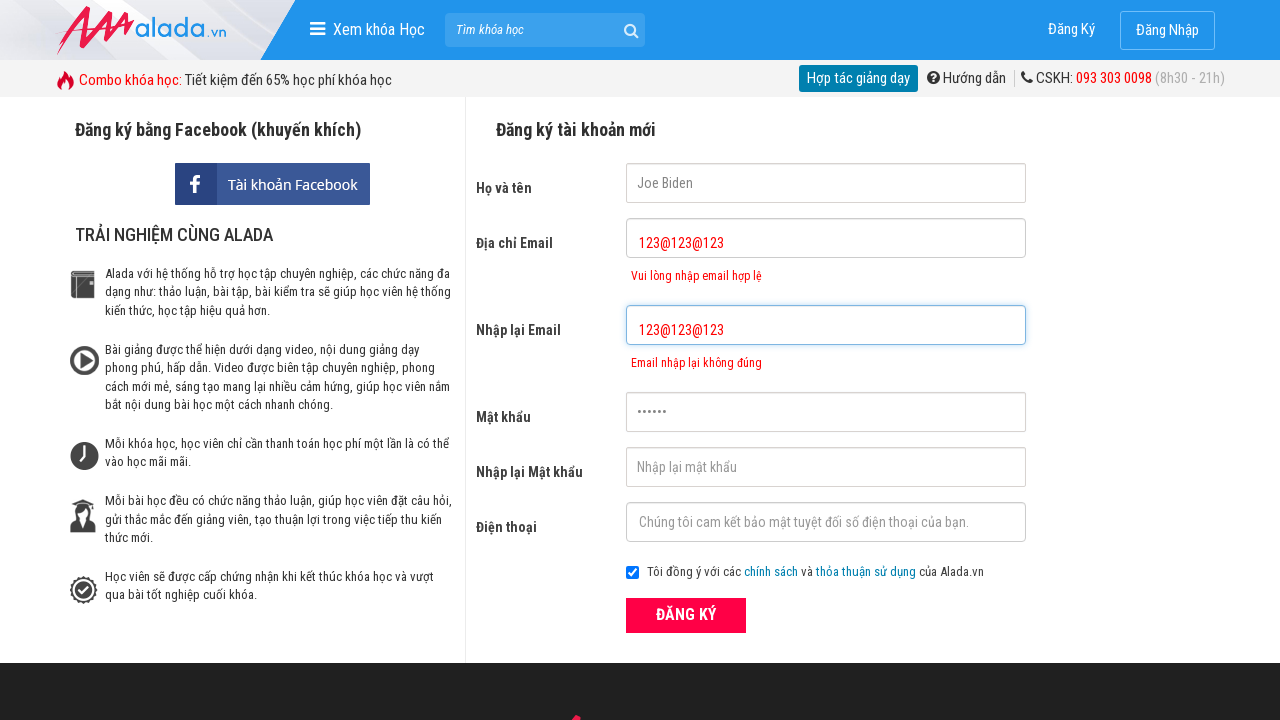

Filled confirm password field with '123456' on #txtCPassword
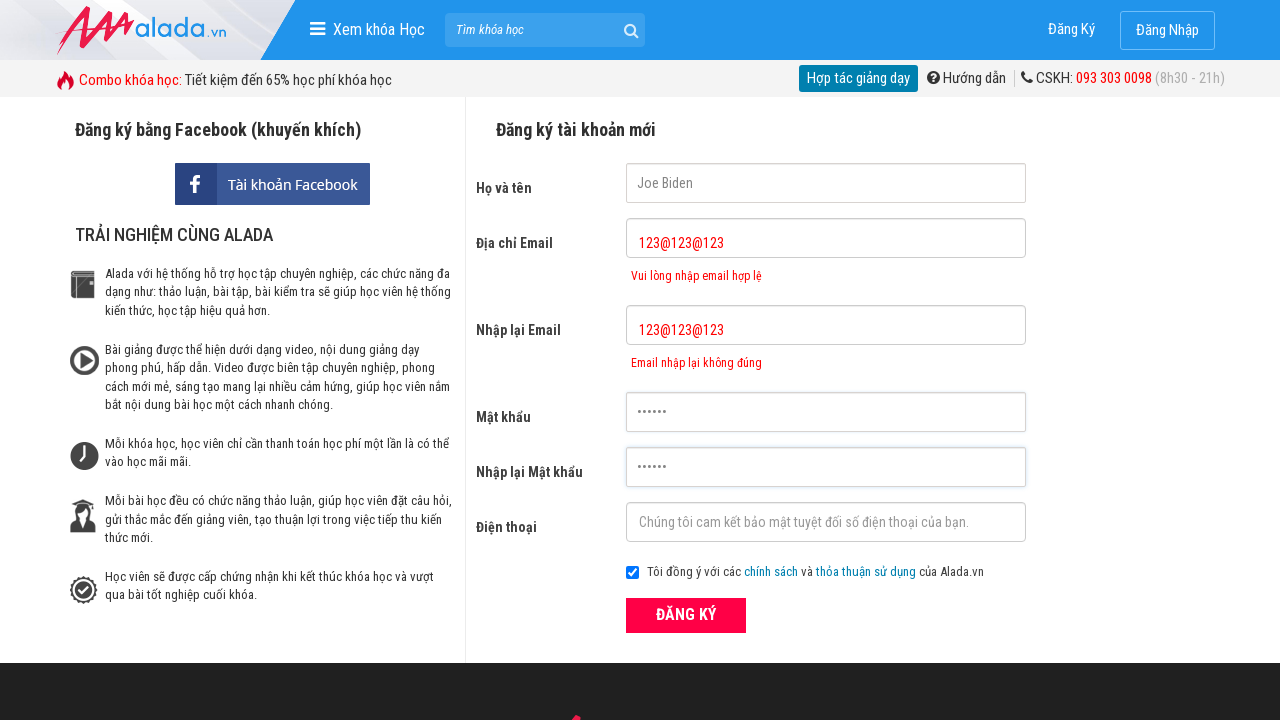

Filled phone field with '09812382811' on #txtPhone
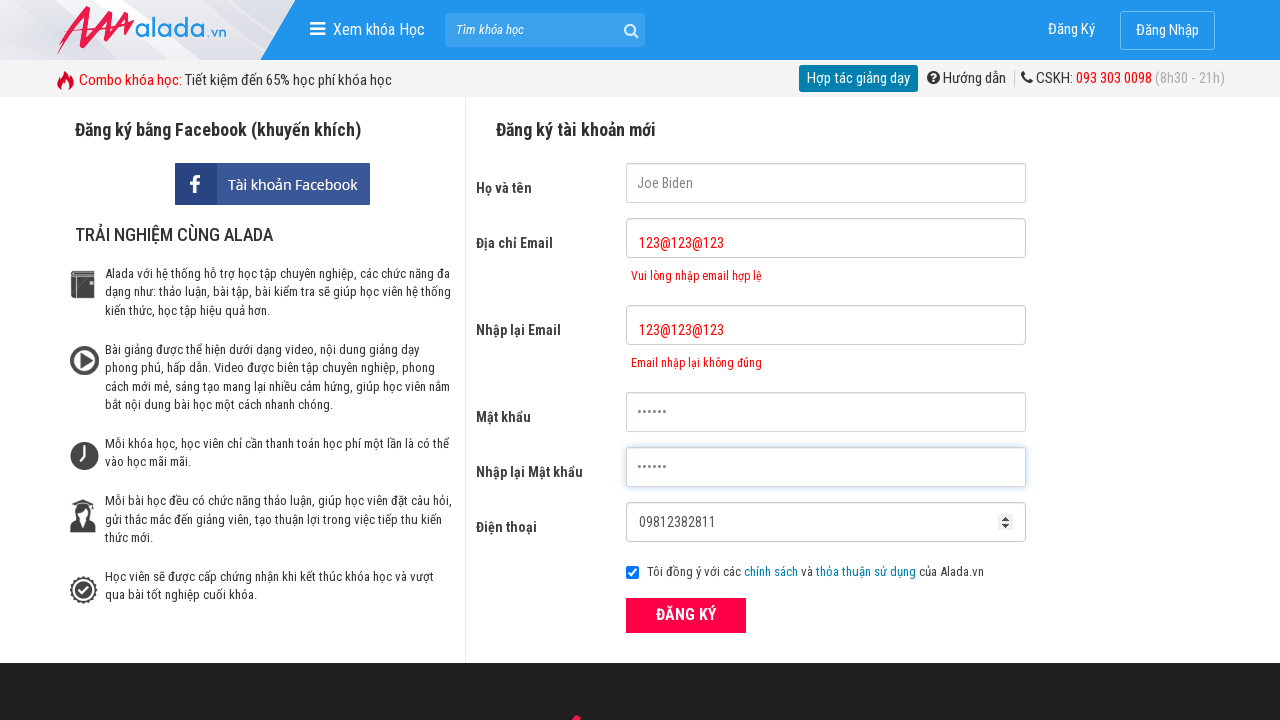

Clicked submit button to register at (686, 615) on xpath=//button[text()='ĐĂNG KÝ' and @type='submit']
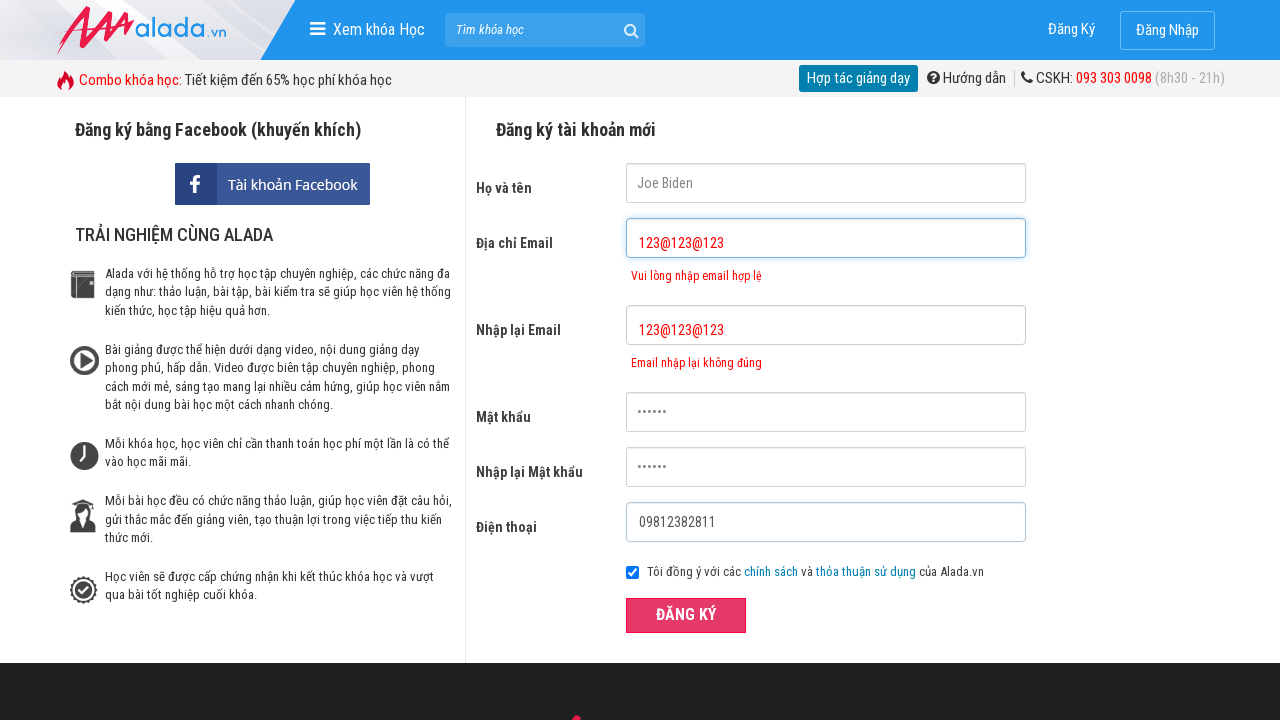

Email error message appeared for invalid email format
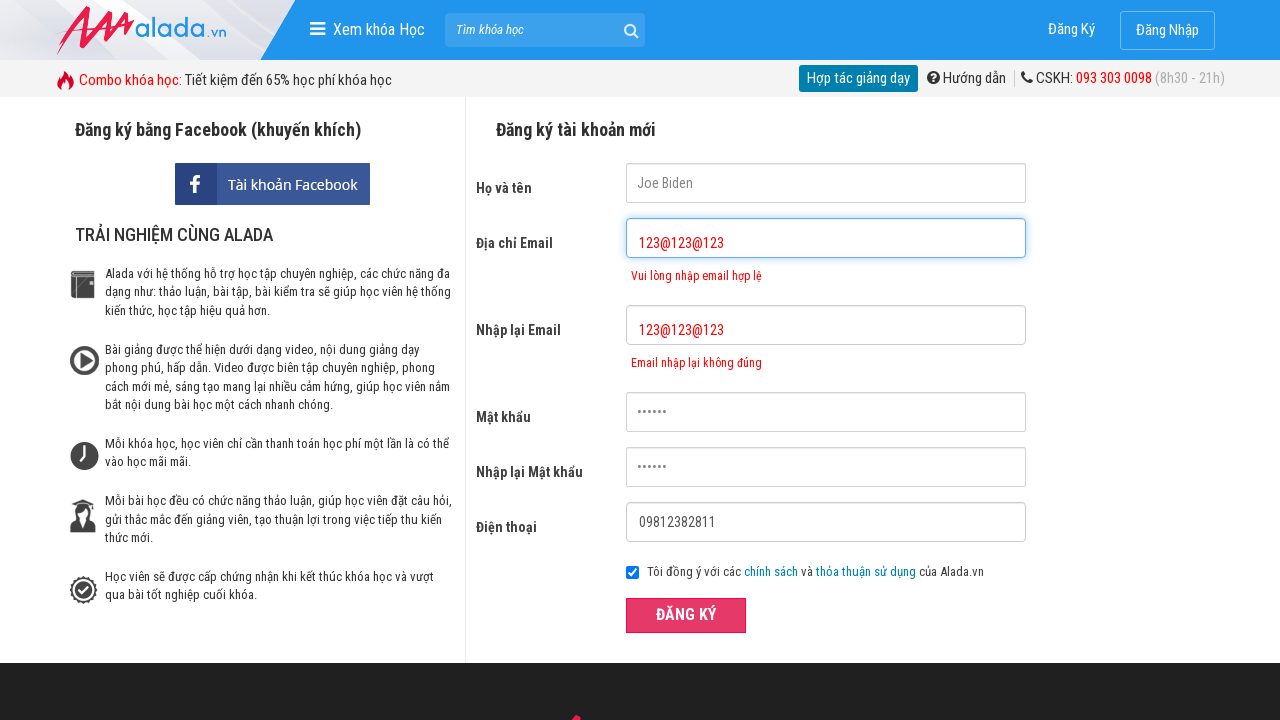

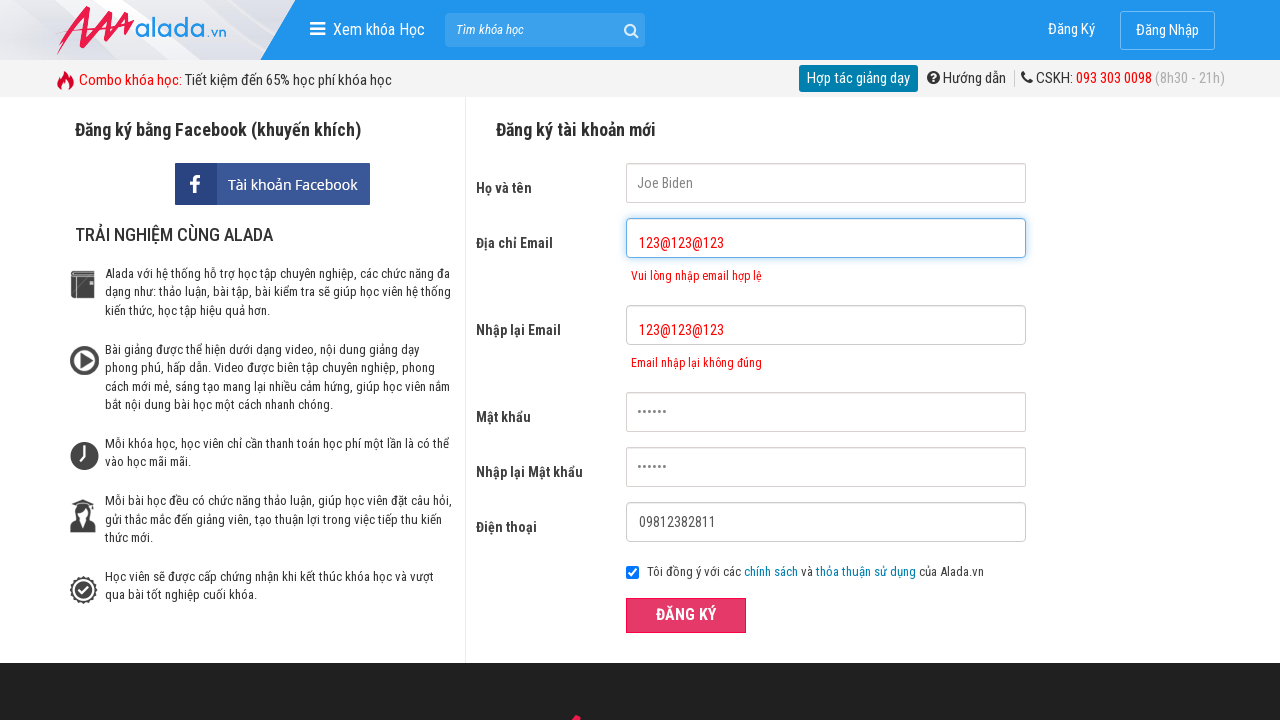